Tests Mastercard payment submission and verifies the order number displayed on the result page.

Starting URL: https://sandbox.cardpay.com/MI/cardpayment2.html?orderXml=PE9SREVSIFdBTExFVF9JRD0nODI5OScgT1JERVJfTlVNQkVSPSc0NTgyMTEnIEFNT1VOVD0nMjkxLjg2JyBDVVJSRU5DWT0nRVVSJyAgRU1BSUw9J2N1c3RvbWVyQGV4YW1wbGUuY29tJz4KPEFERFJFU1MgQ09VTlRSWT0nVVNBJyBTVEFURT0nTlknIFpJUD0nMTAwMDEnIENJVFk9J05ZJyBTVFJFRVQ9JzY3NyBTVFJFRVQnIFBIT05FPSc4NzY5OTA5MCcgVFlQRT0nQklMTElORycvPgo8L09SREVSPg==&sha512=998150a2b27484b776a1628bfe7505a9cb430f276dfa35b14315c1c8f03381a90490f6608f0dcff789273e05926cd782e1bb941418a9673f43c47595aa7b8b0d

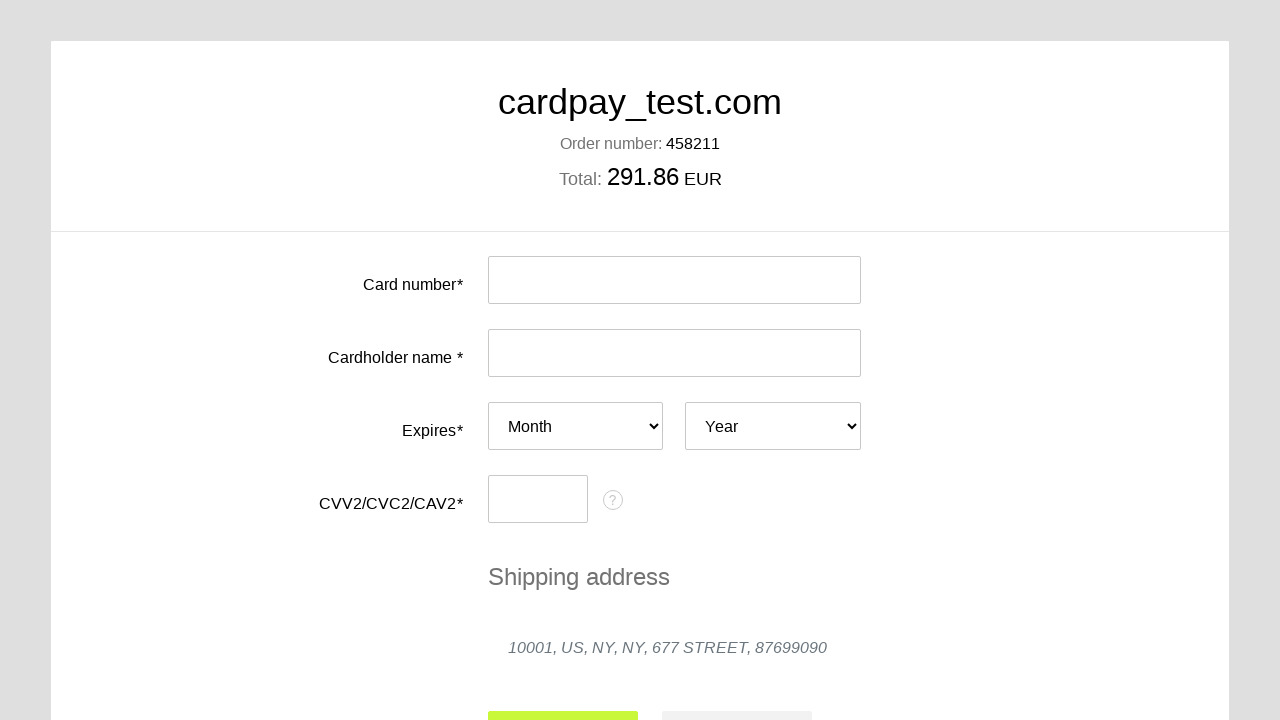

Clicked card number input field at (674, 280) on #input-card-number
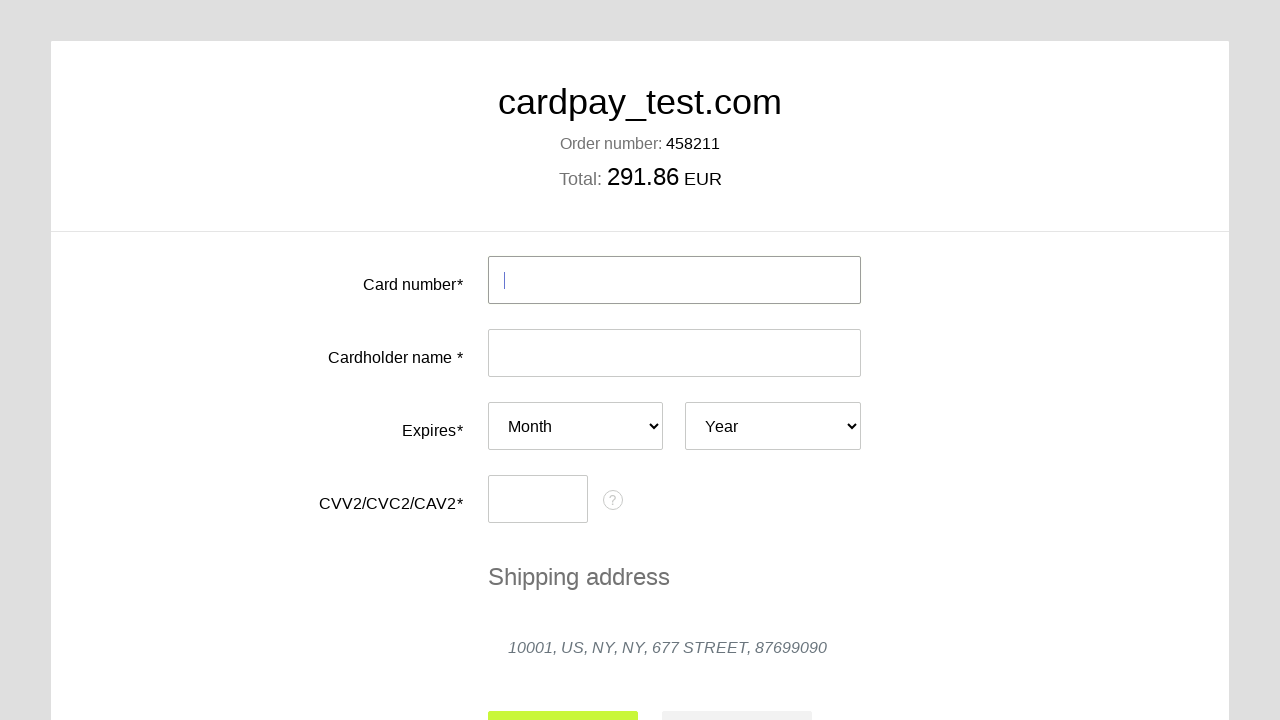

Filled card number with Mastercard 5555 5555 5555 4477 on #input-card-number
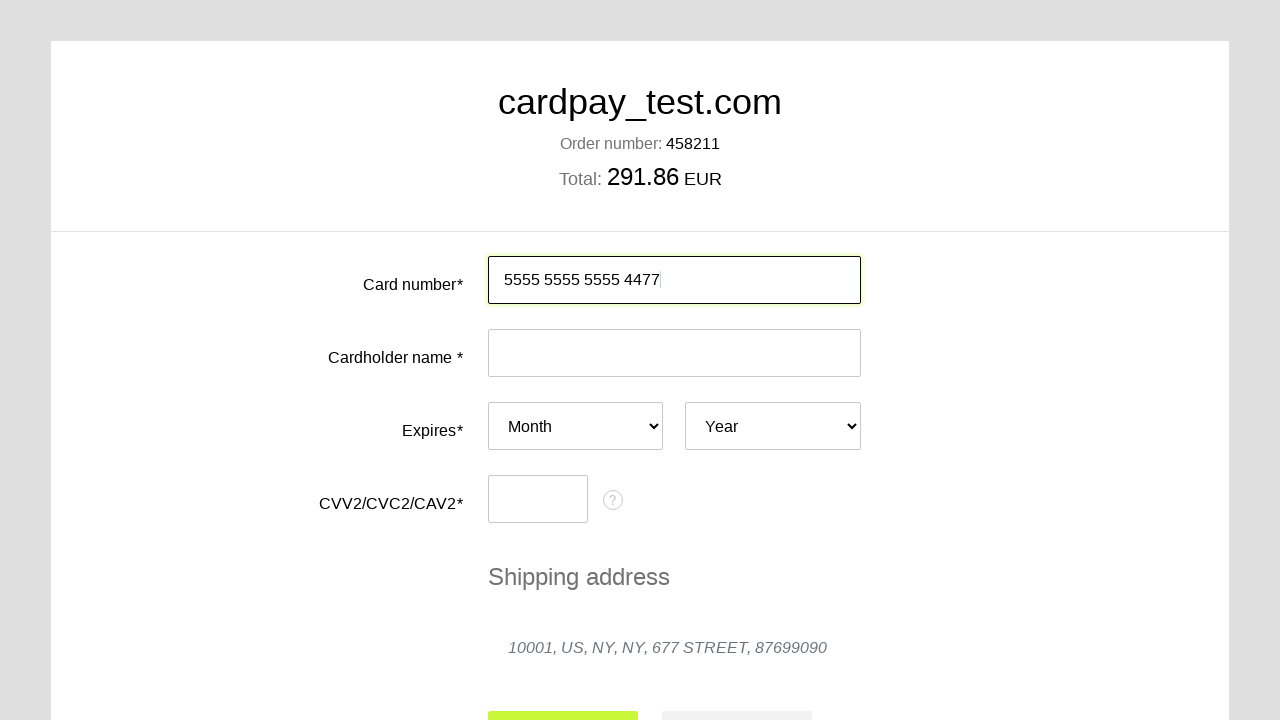

Clicked card holder name input field at (674, 353) on #input-card-holder
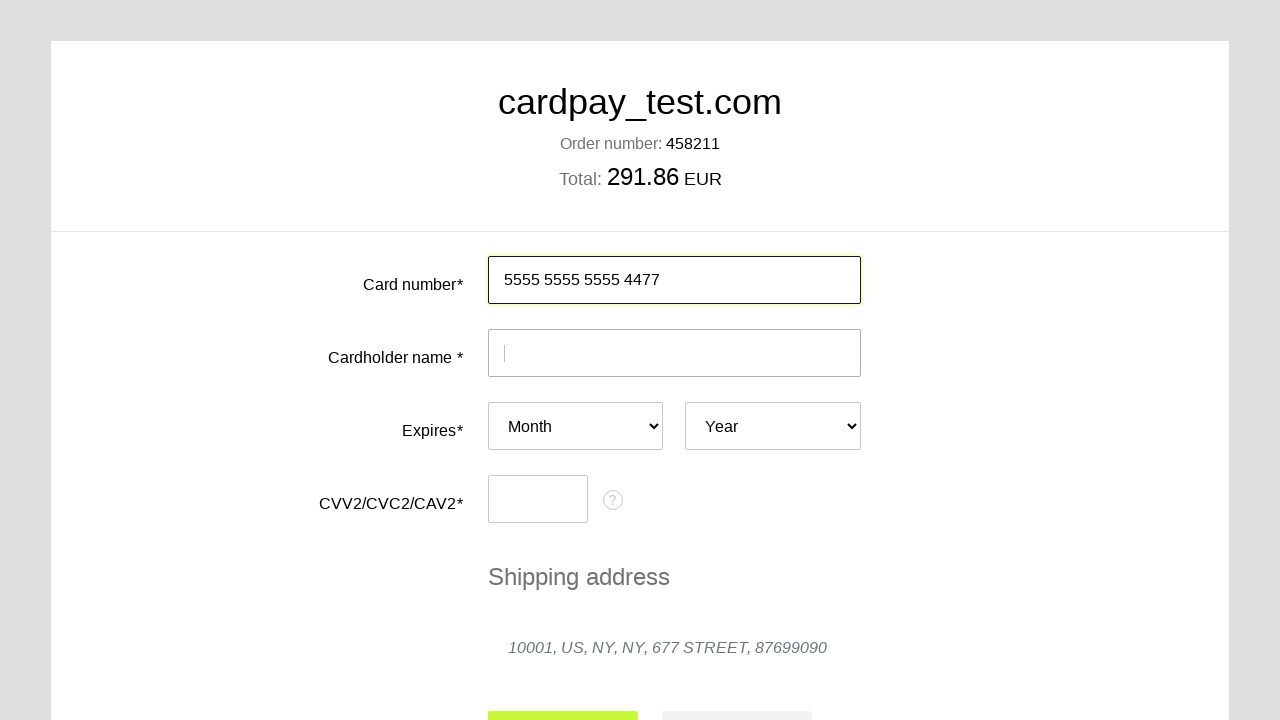

Filled card holder name with TATIANA SH on #input-card-holder
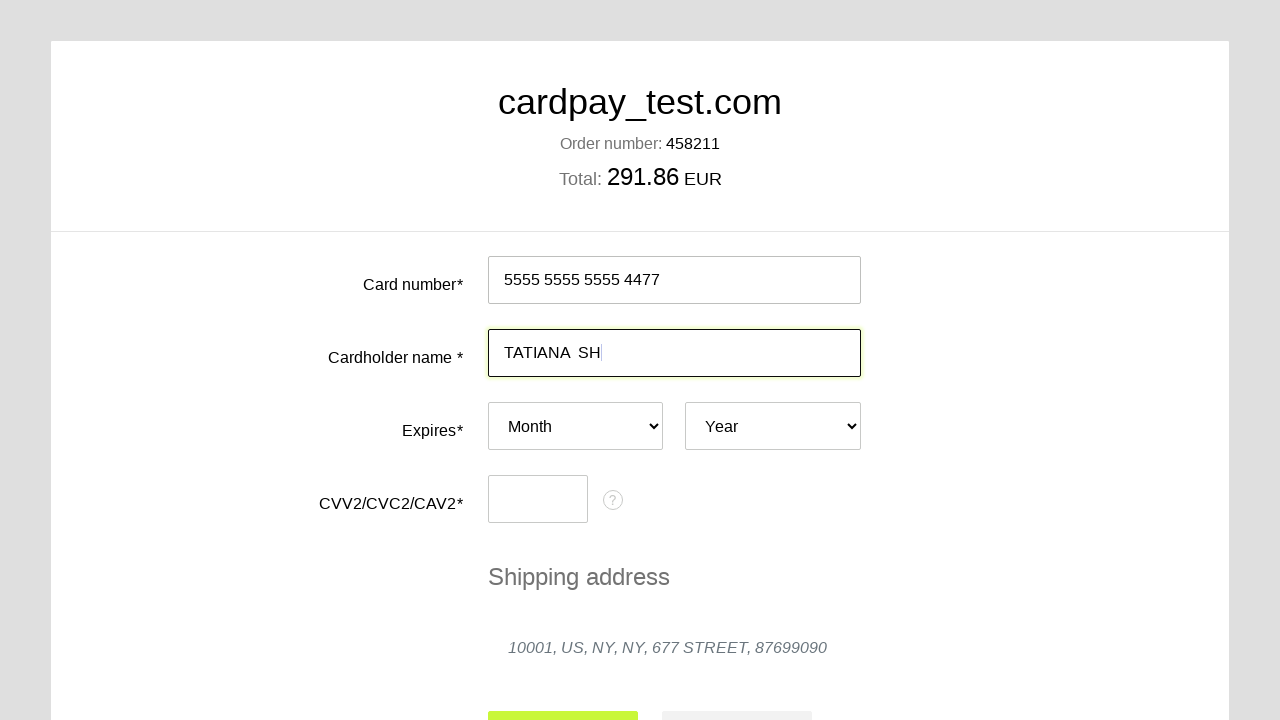

Clicked expiry month dropdown at (576, 426) on #card-expires-month
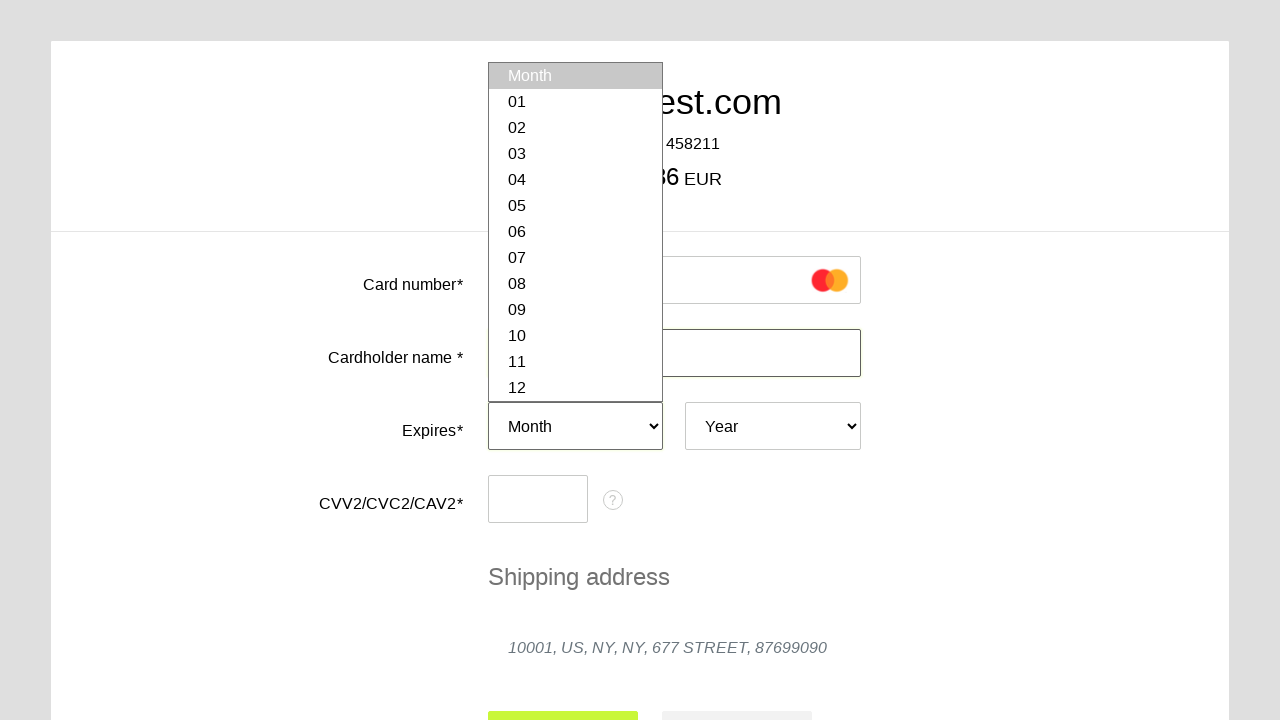

Selected expiry month 04 on #card-expires-month
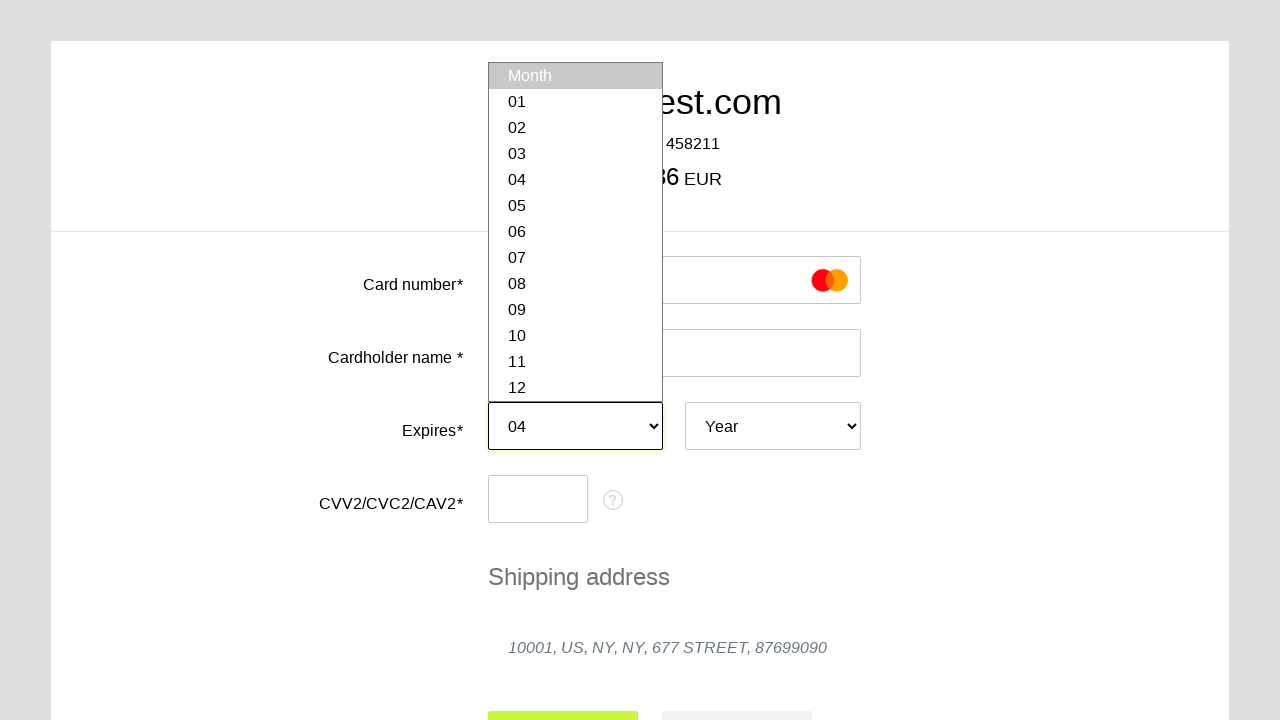

Clicked expiry year dropdown at (773, 426) on #card-expires-year
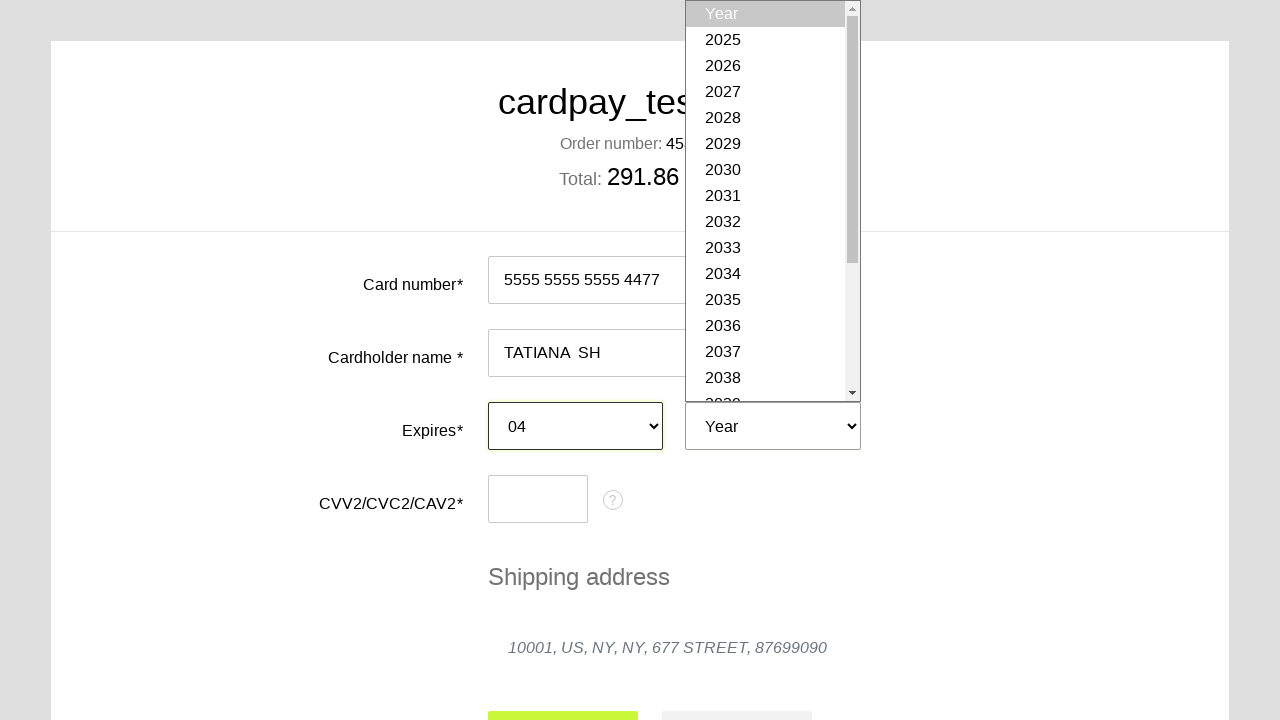

Selected expiry year 2033 on #card-expires-year
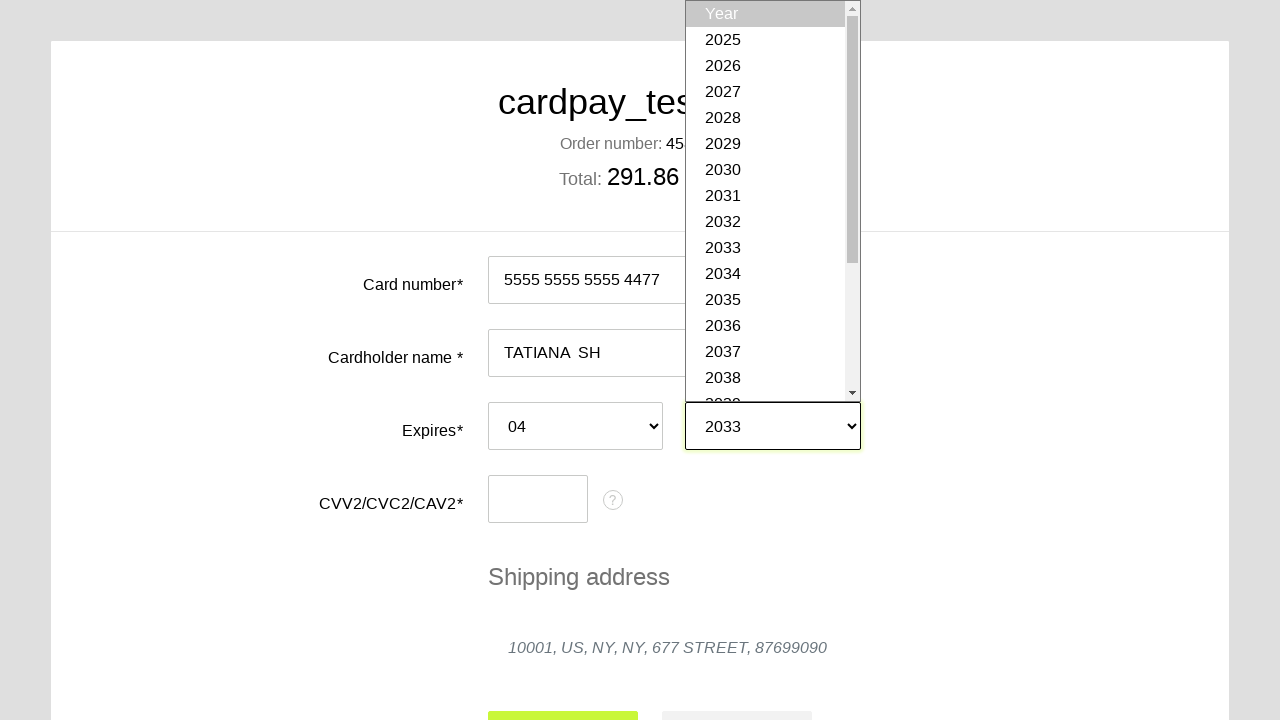

Clicked CVC input field at (538, 499) on #input-card-cvc
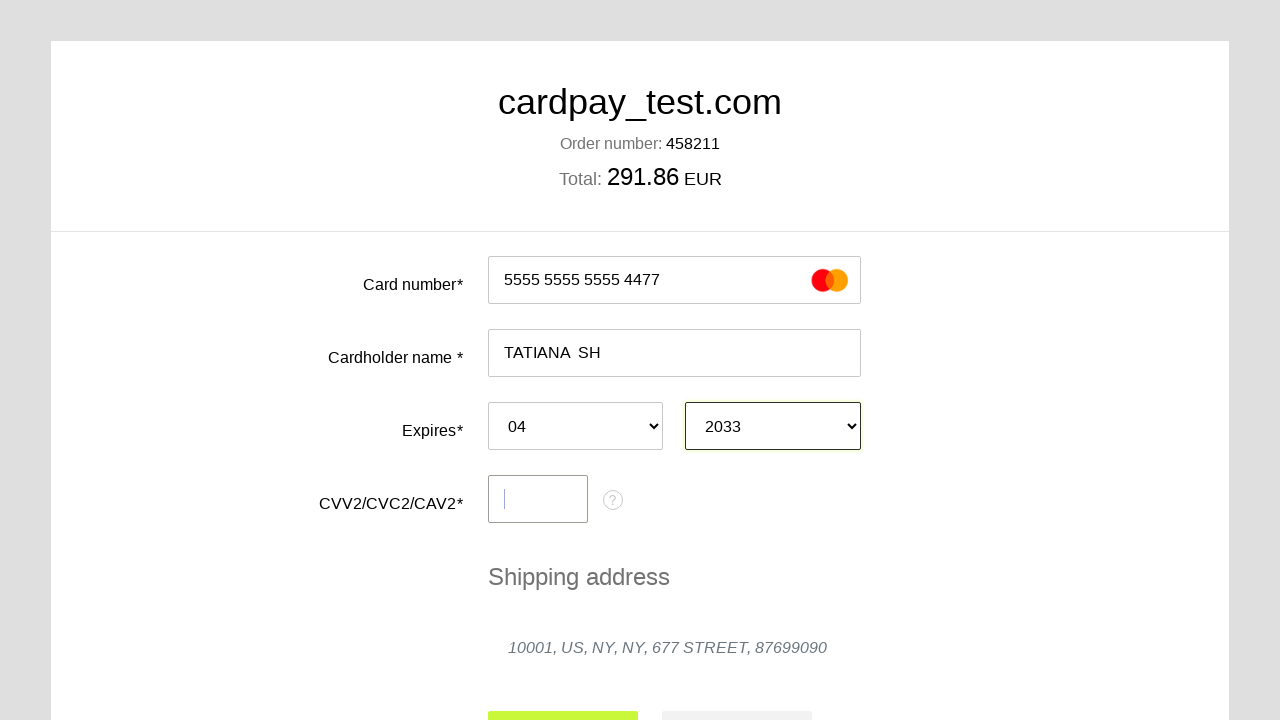

Filled CVC with 111 on #input-card-cvc
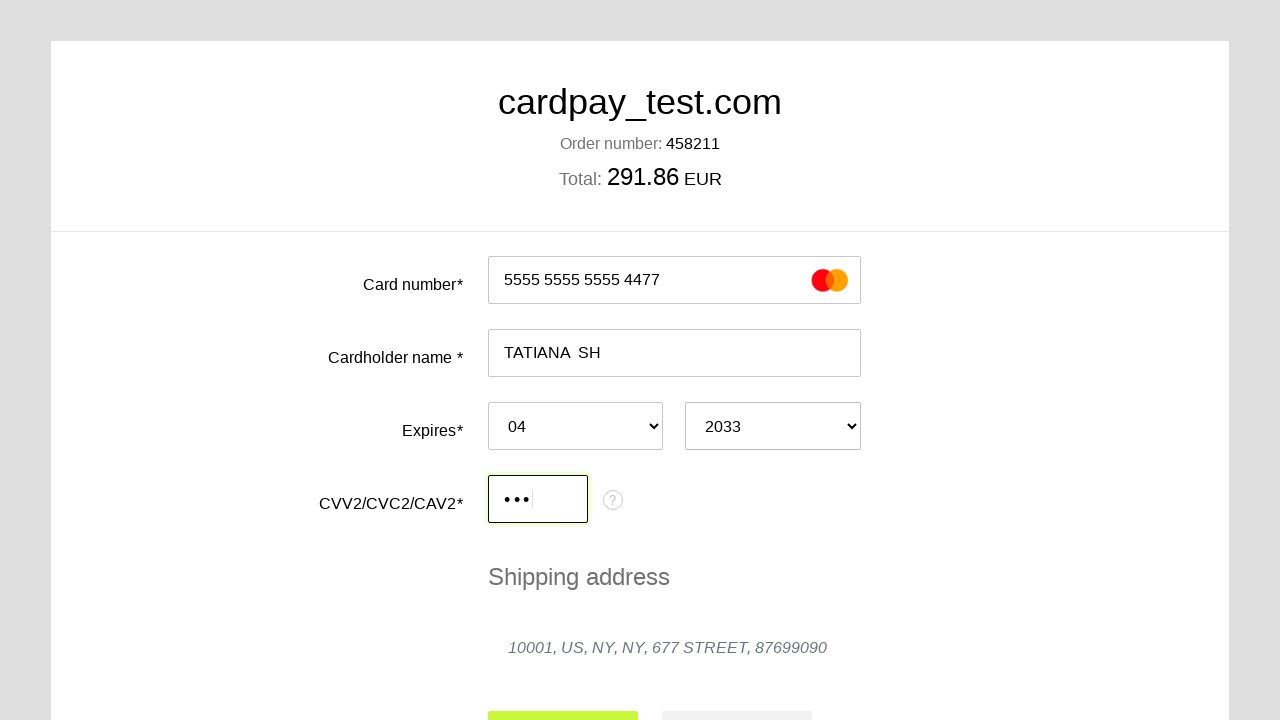

Clicked submit button to process Mastercard payment at (563, 696) on #action-submit
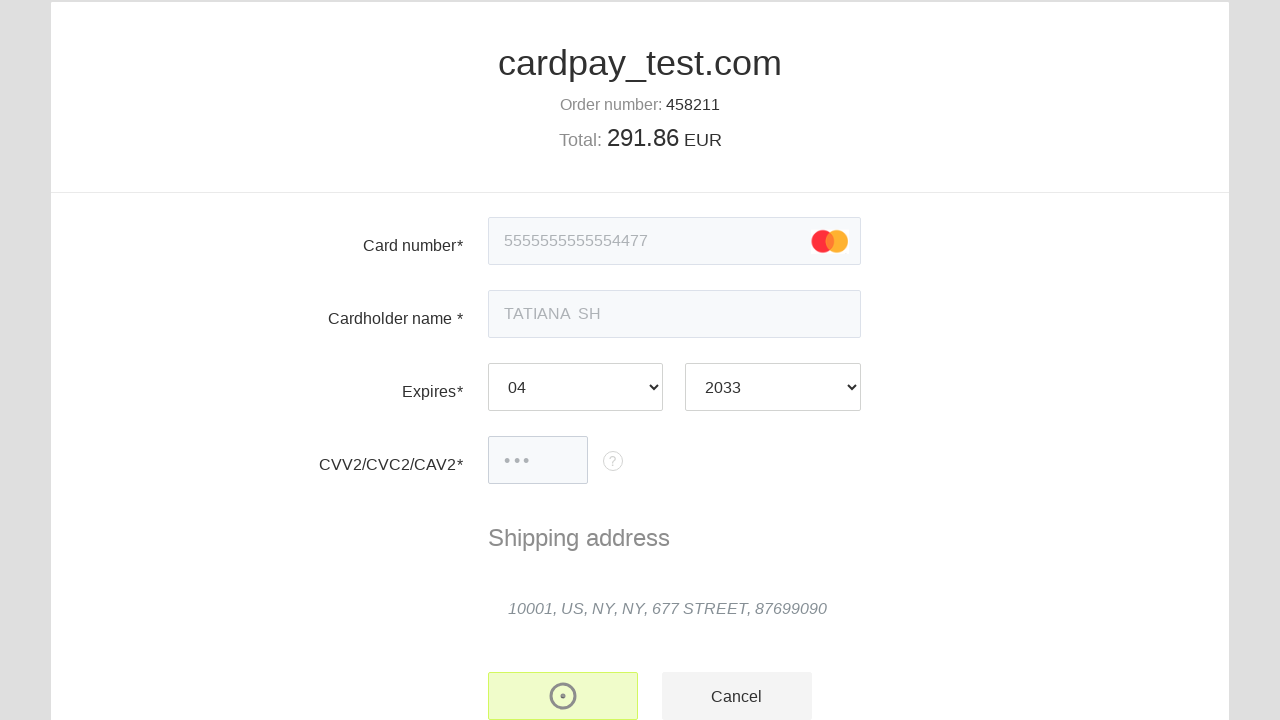

Waited for order number element to appear on result page
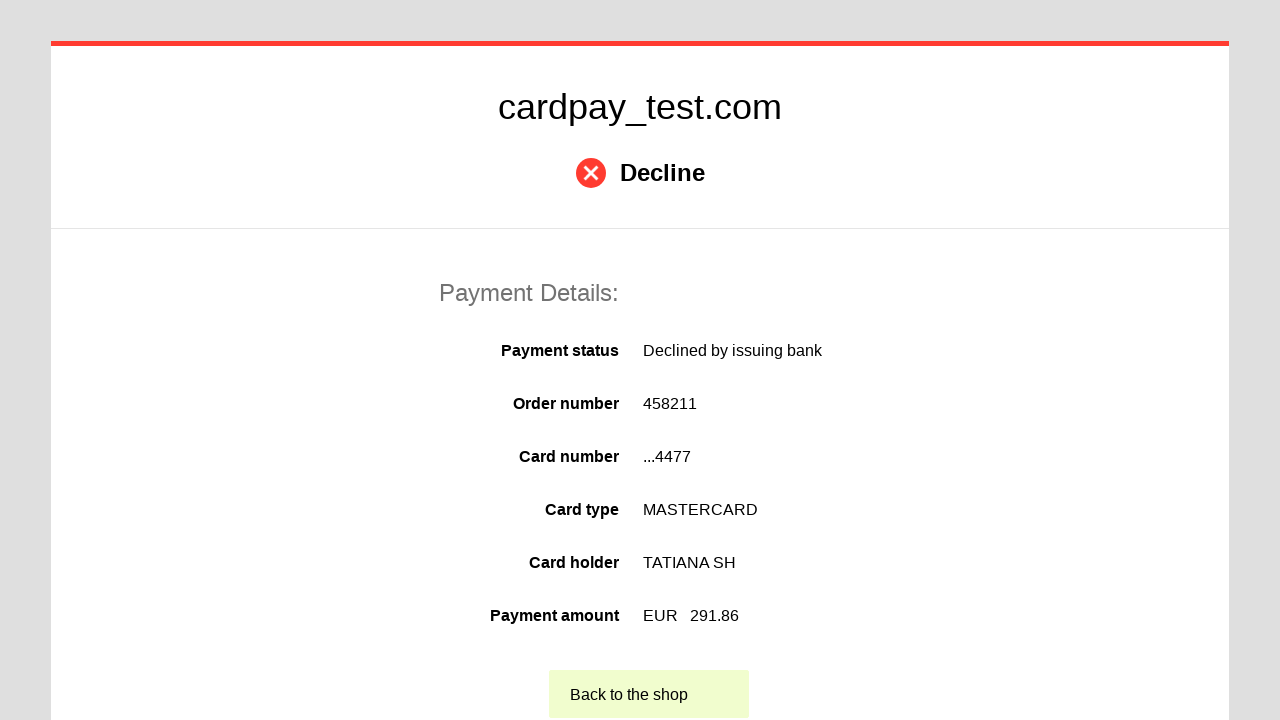

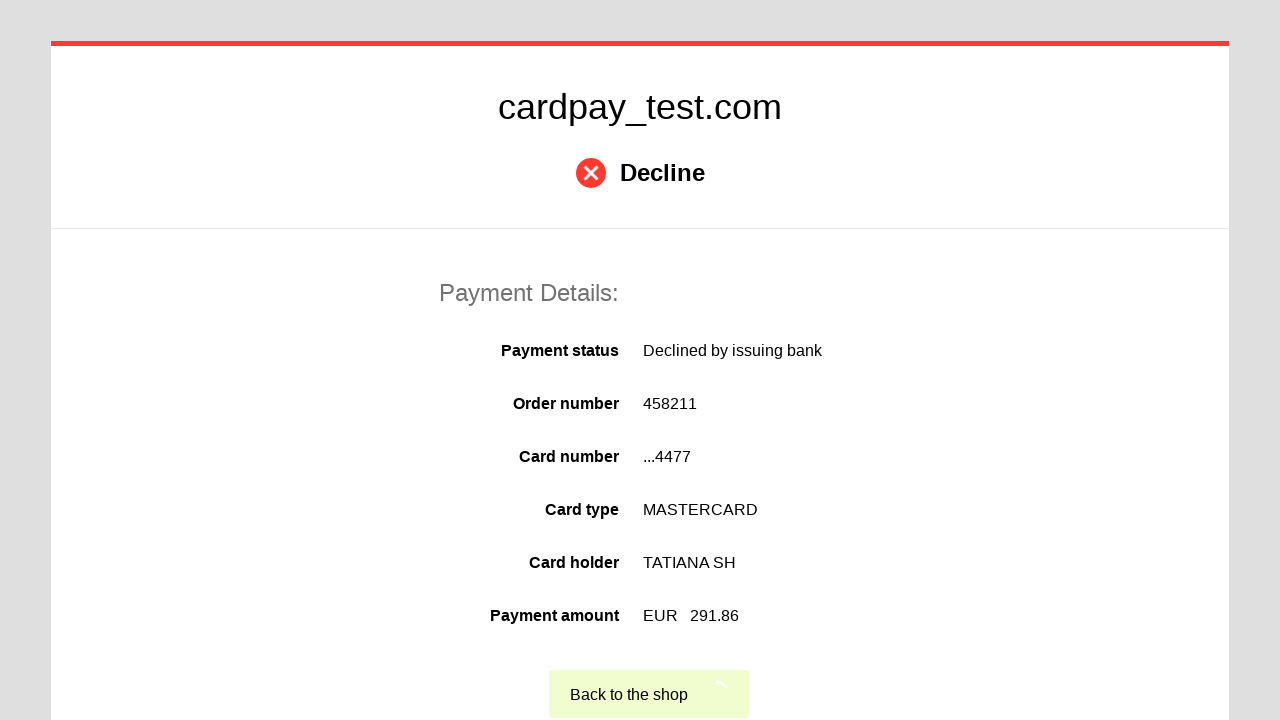